Navigates to a demo HR system login page, retrieves page title and URL information, and attempts a forward navigation. This is a basic Selenium API demonstration script.

Starting URL: https://opensource-demo.orangehrmlive.com/web/index.php/auth/login

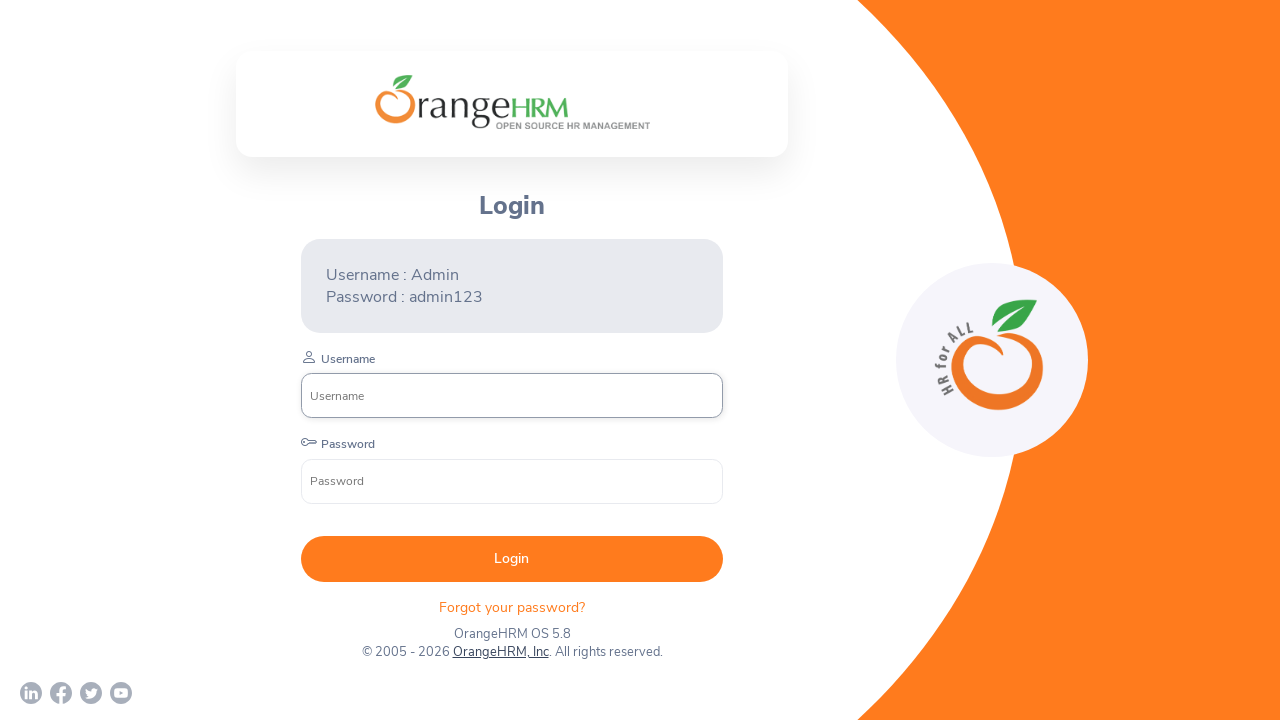

Retrieved page title
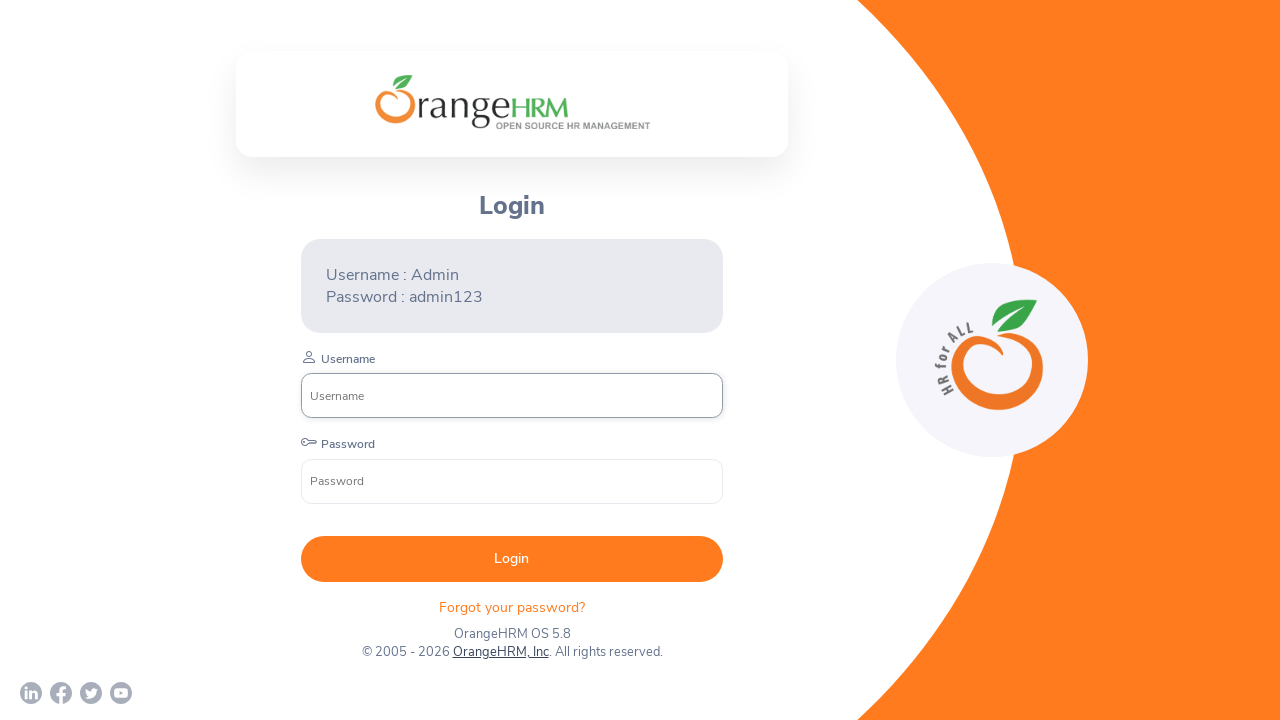

Calculated page title length: 9
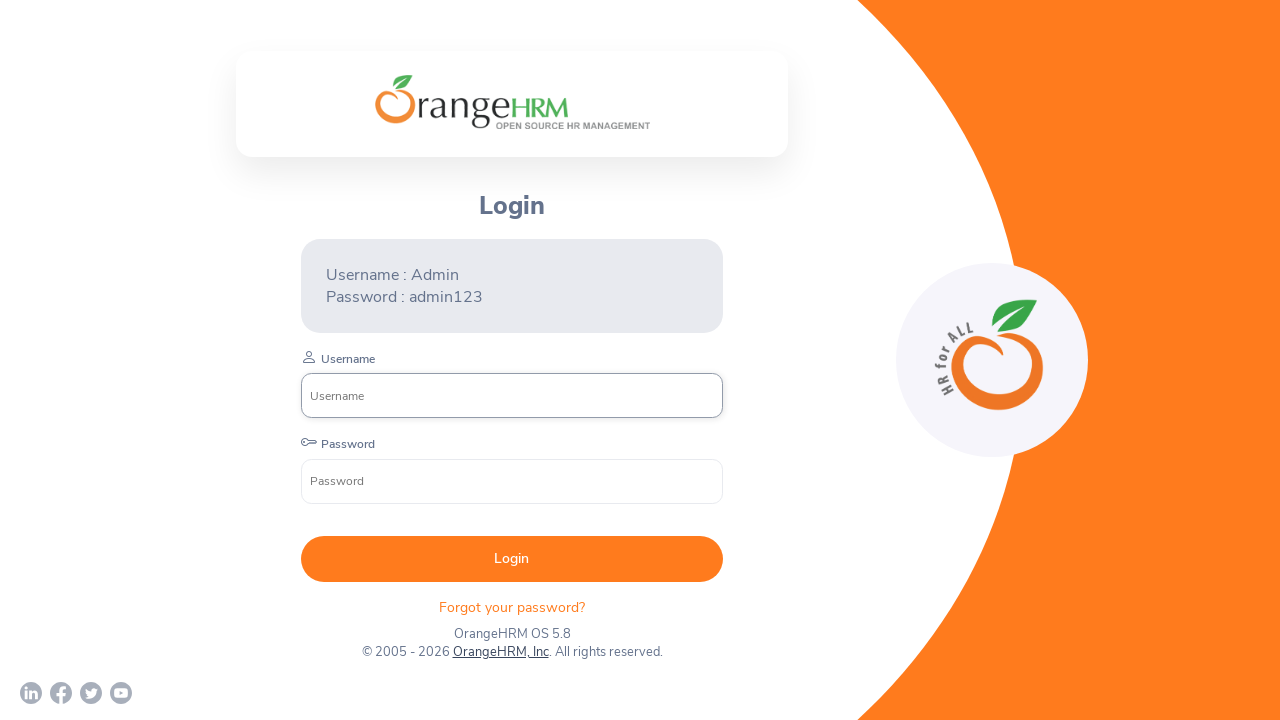

Printed page title and length - Title: 'OrangeHRM', Length: 9
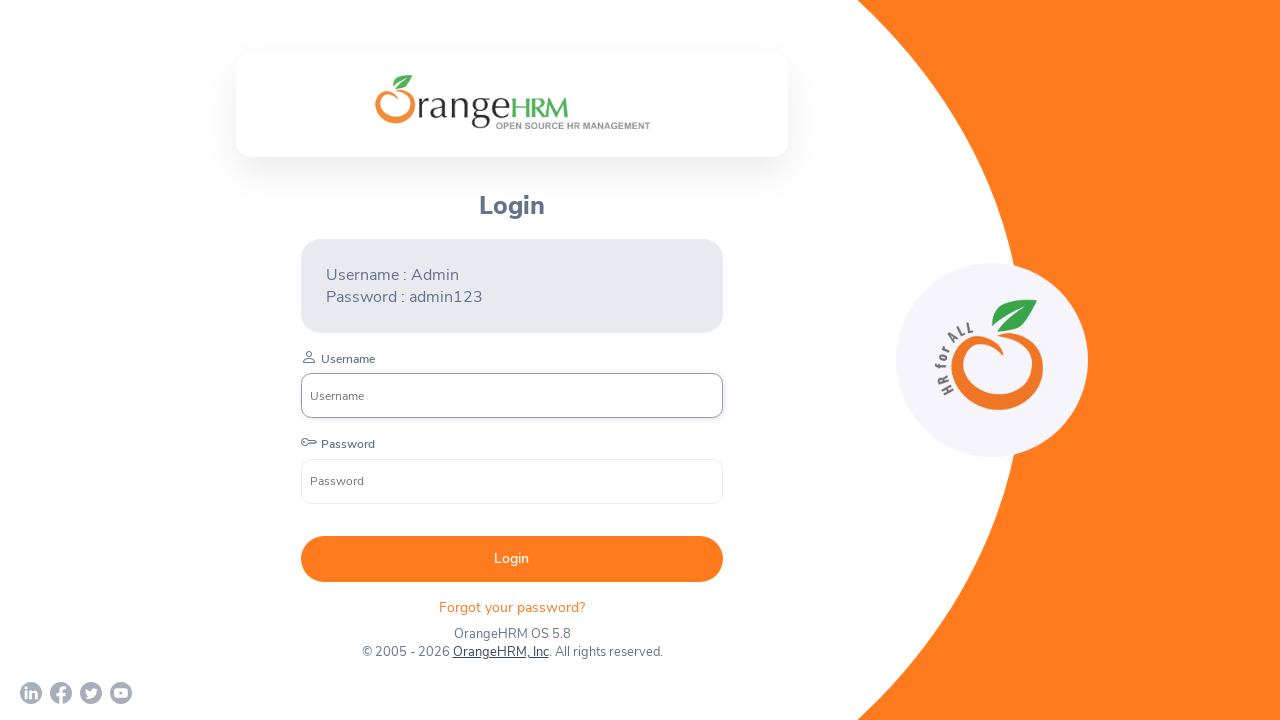

Retrieved current page URL
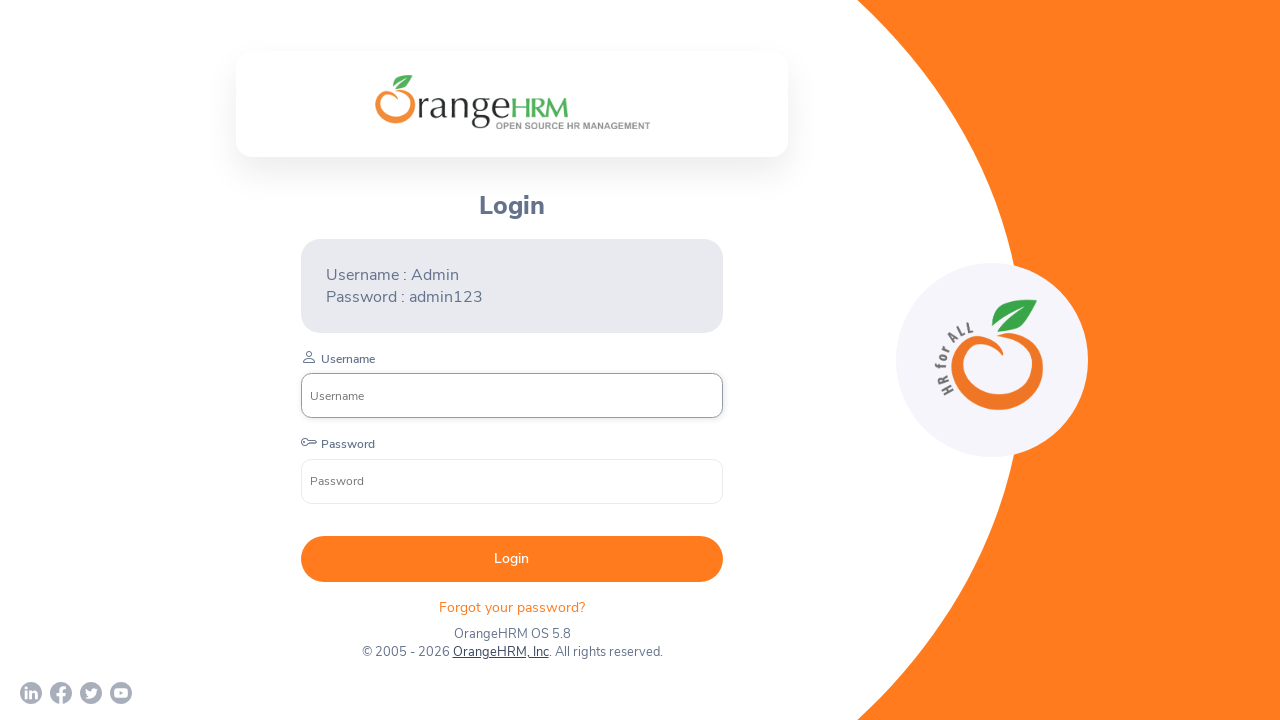

Verified URL matches expected login page URL
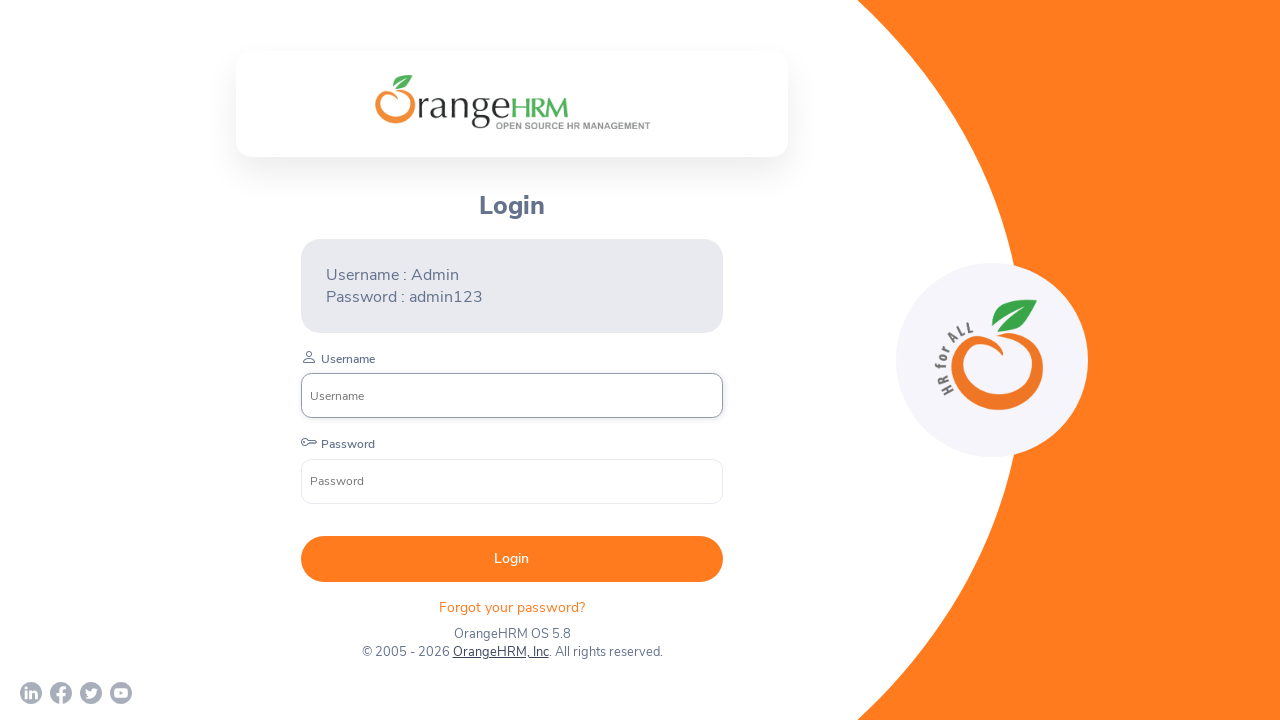

Retrieved page source content
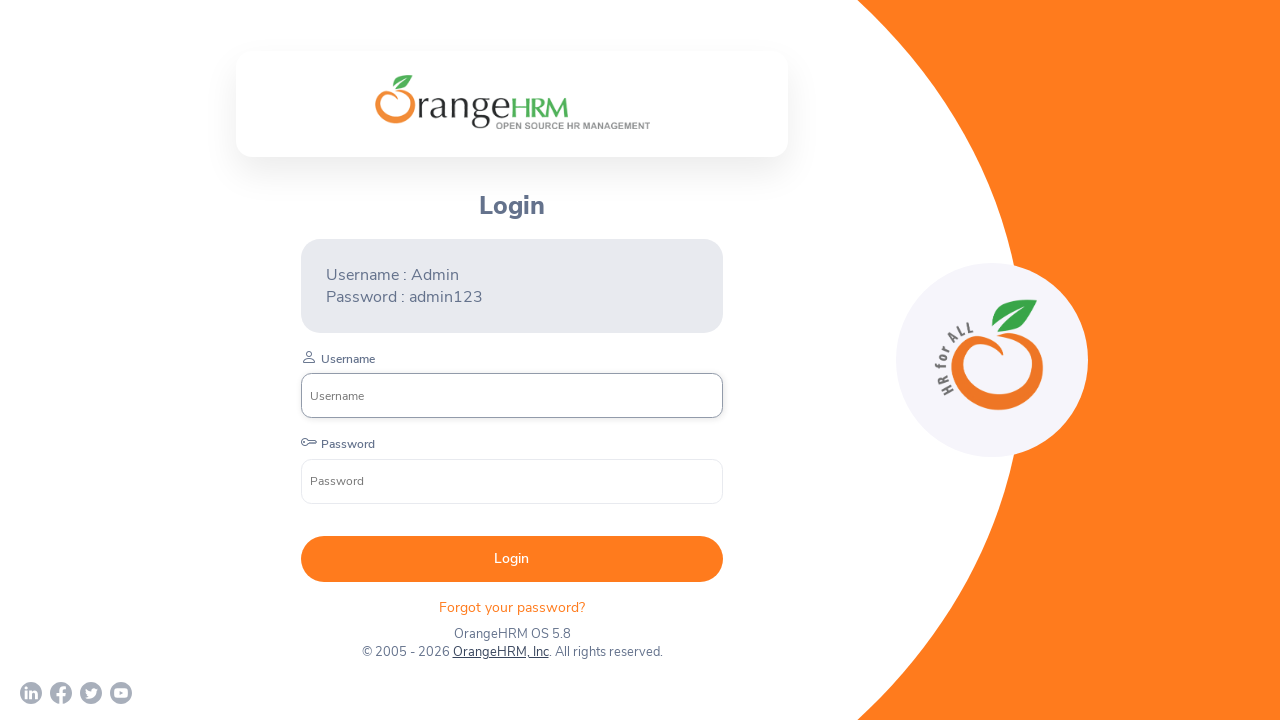

Calculated page source length: 15030
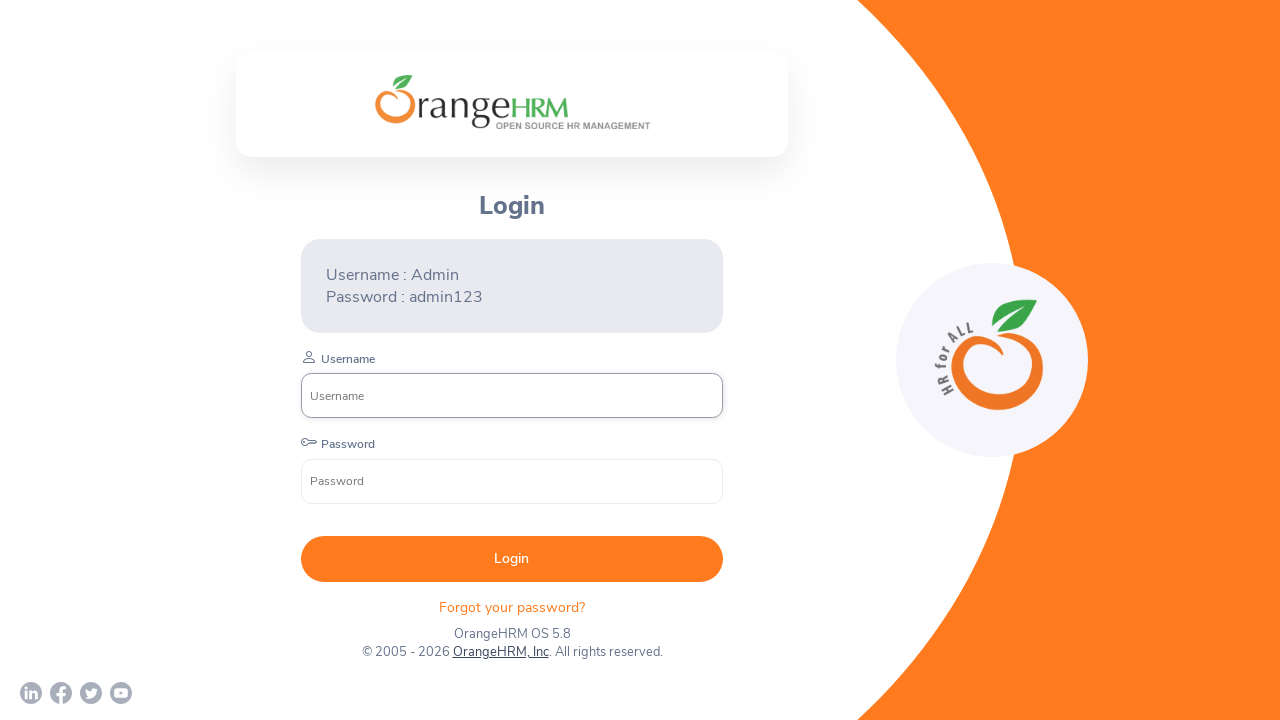

Printed page source length: 15030
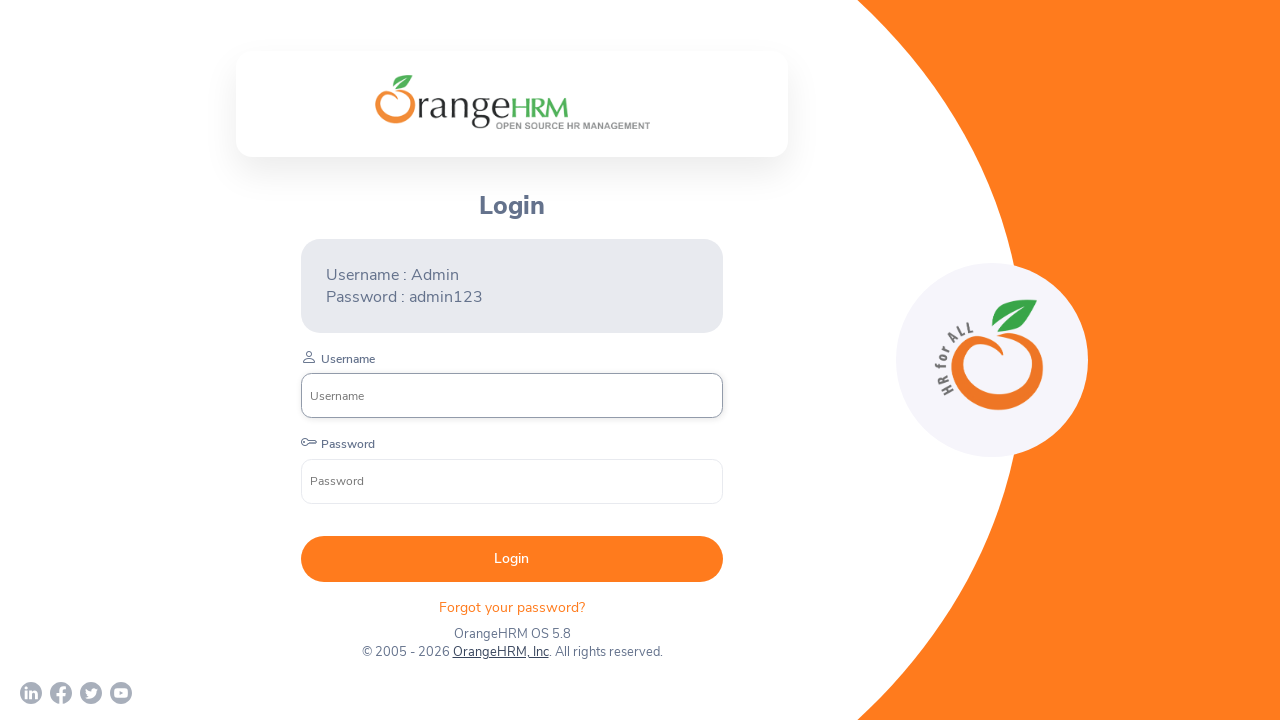

Attempted forward navigation
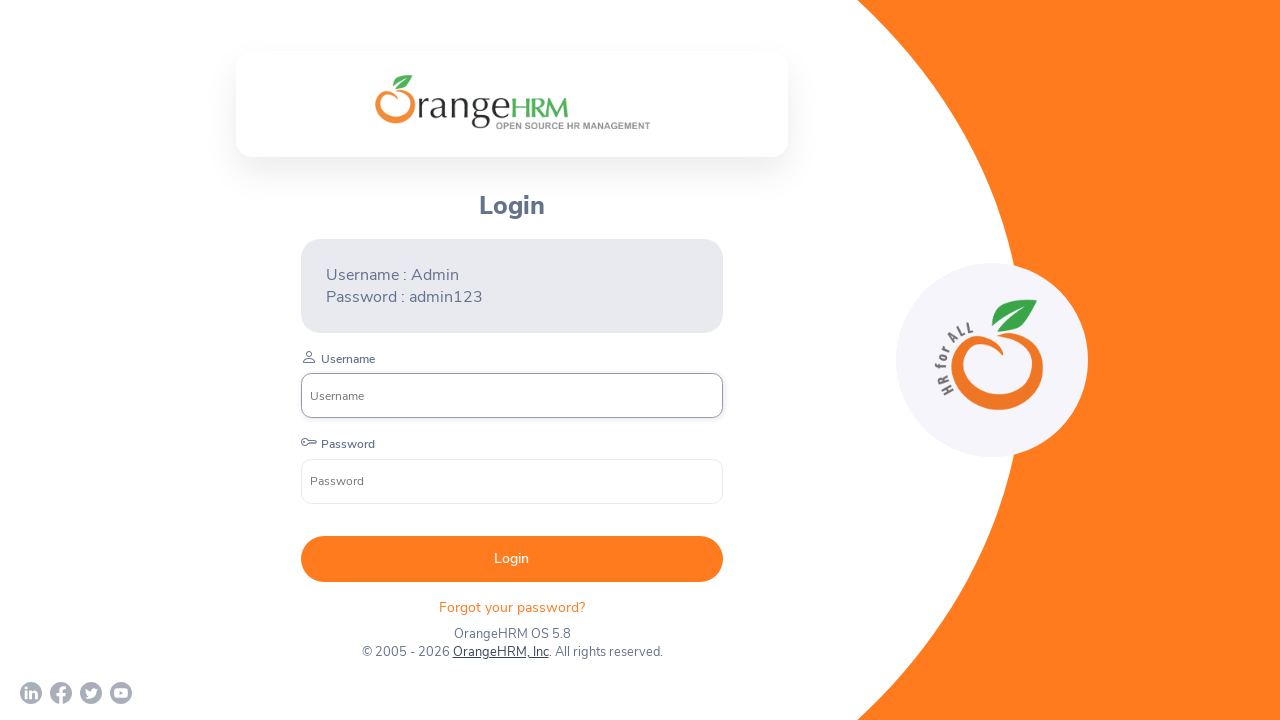

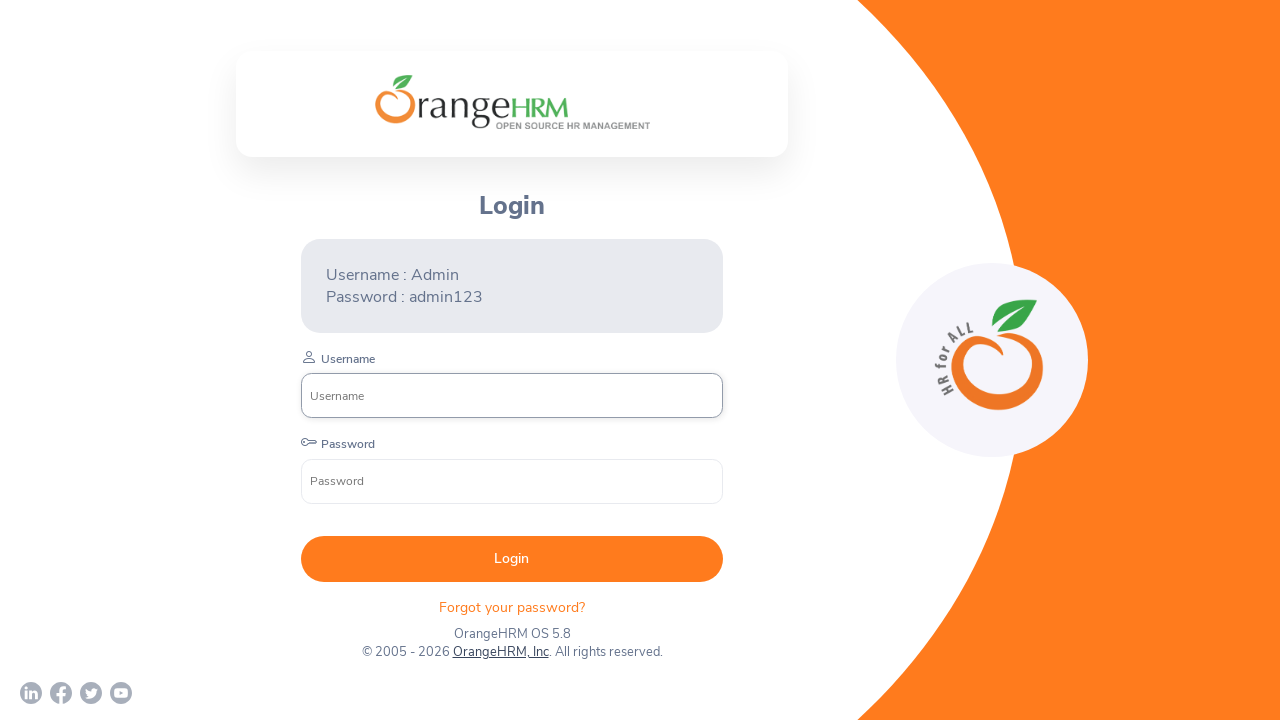